Tests dynamic element visibility by waiting for a button that appears after 5 seconds and clicking it

Starting URL: https://demoqa.com/dynamic-properties

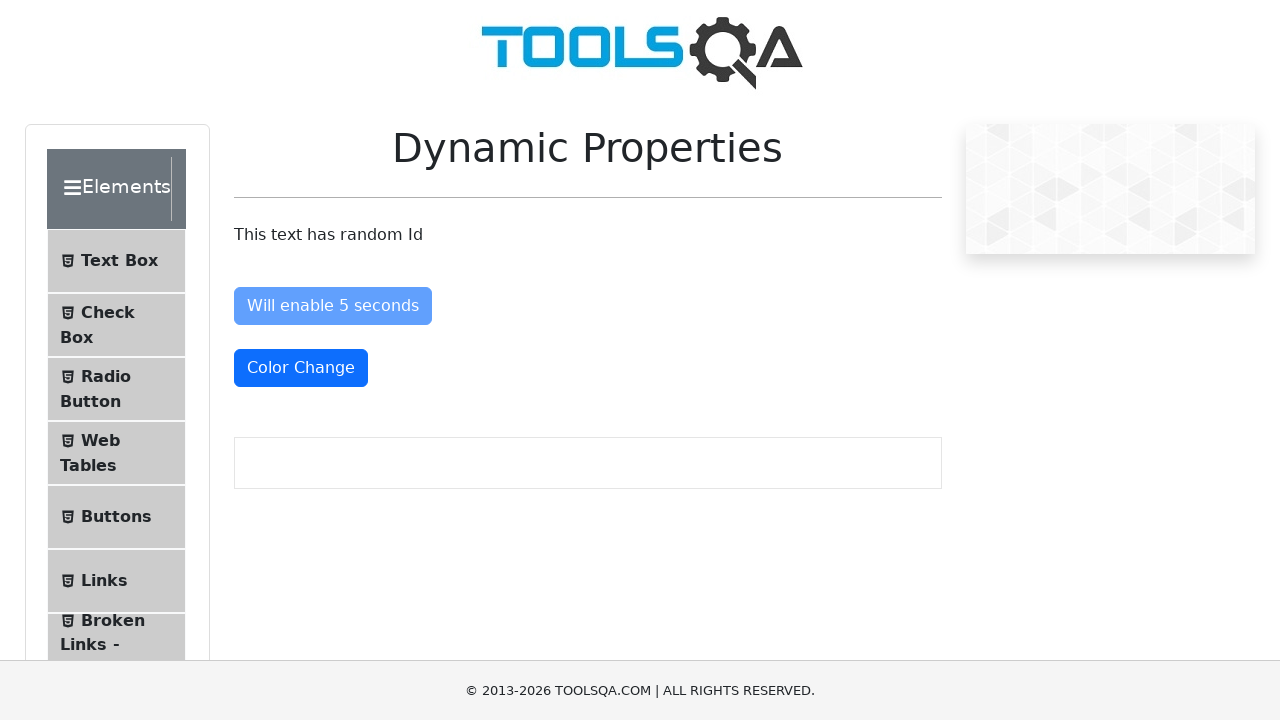

Waited for button to become visible after 5 seconds
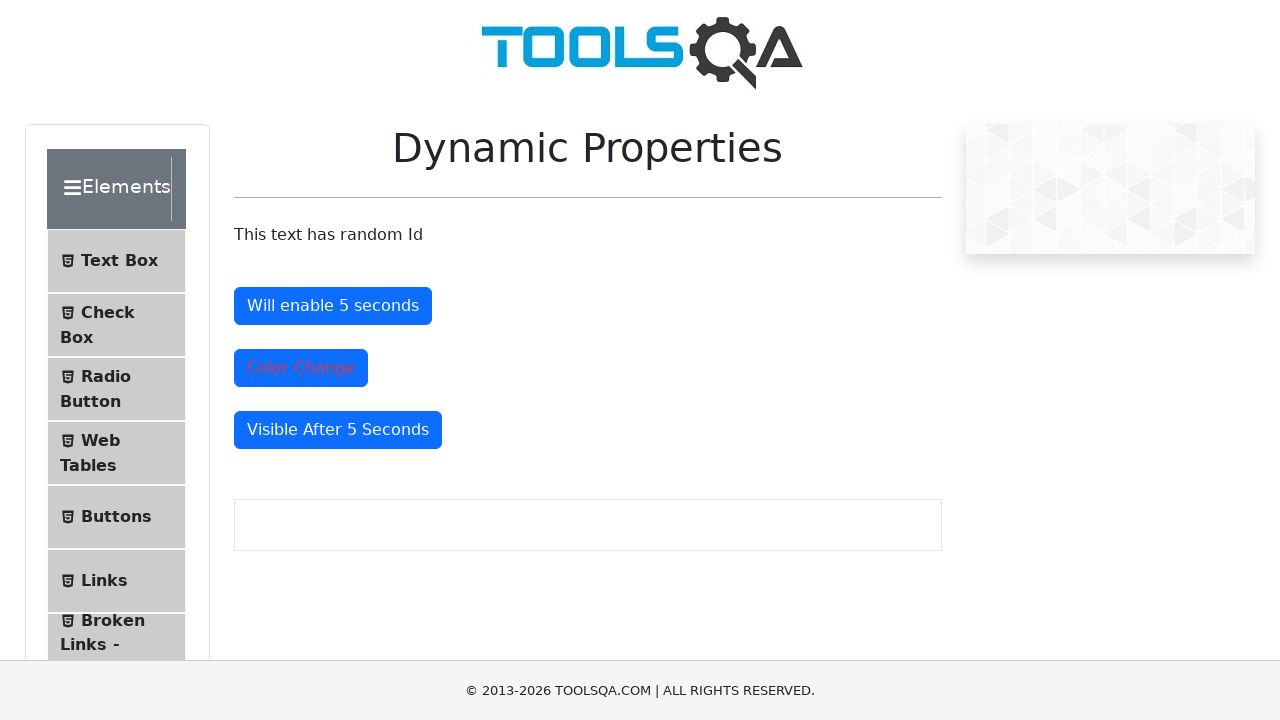

Clicked the dynamically visible button at (338, 430) on #visibleAfter
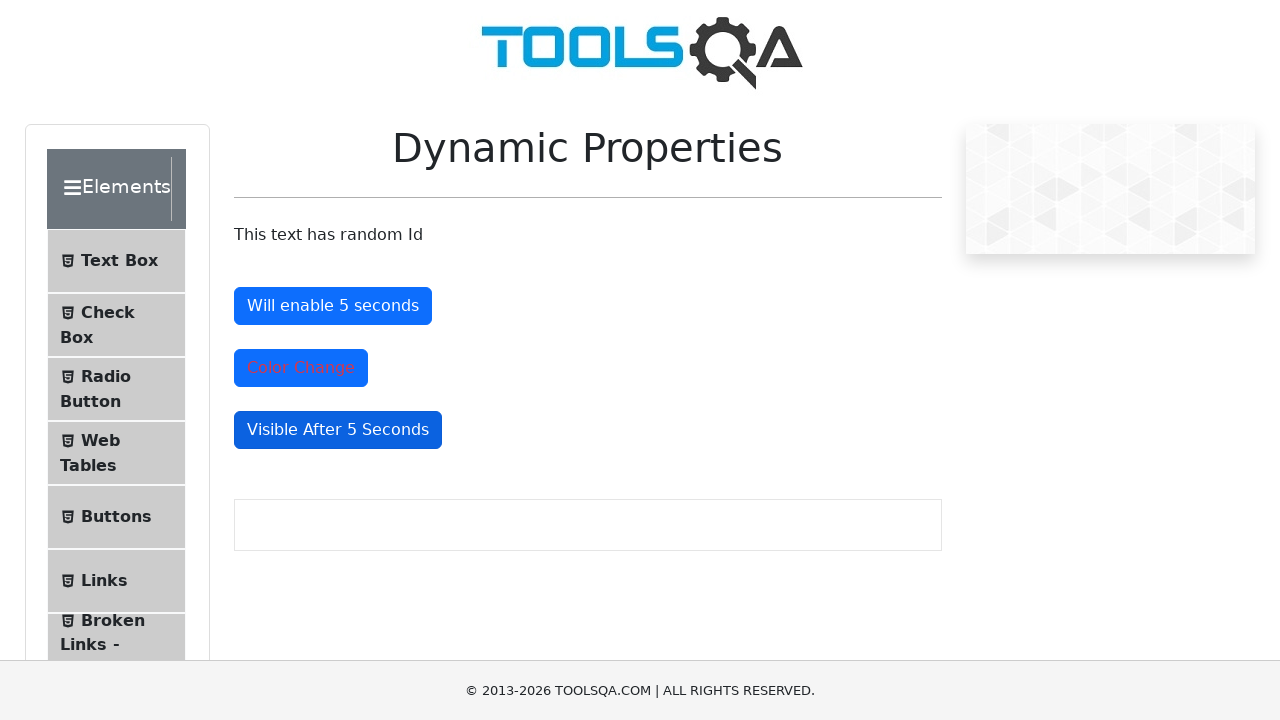

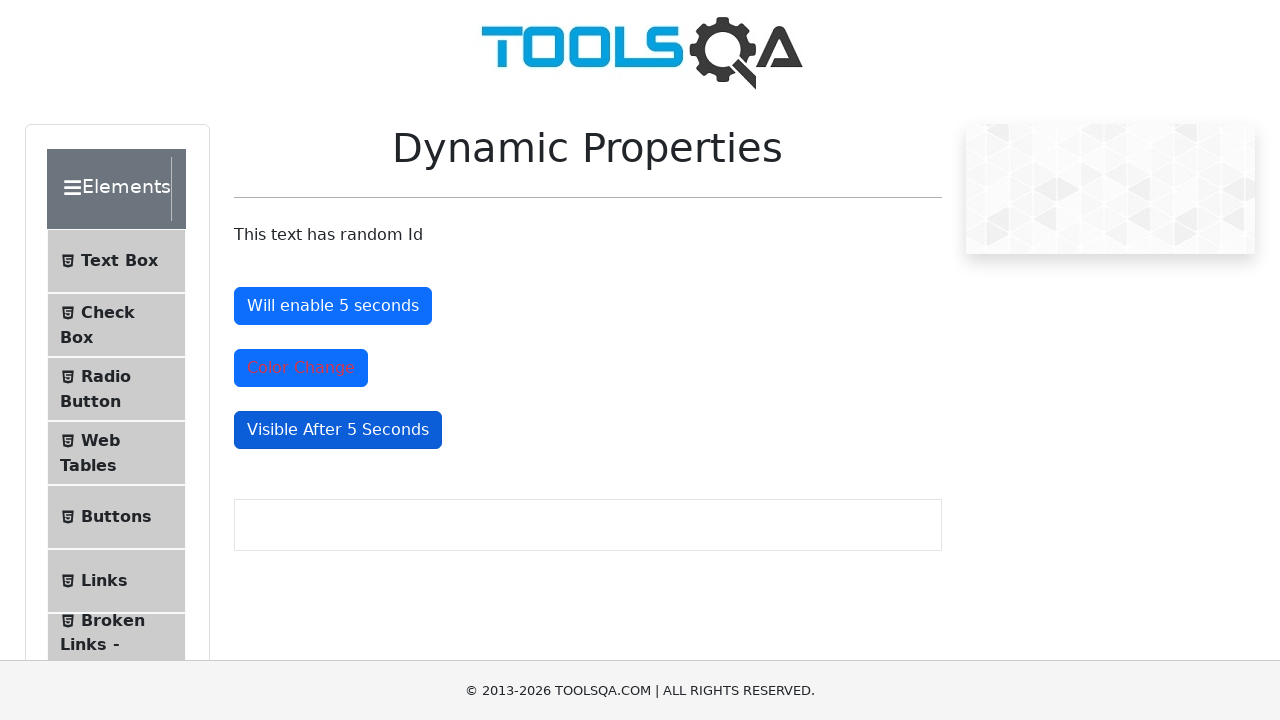